Tests navigation to tablet category by clicking promotional button

Starting URL: http://intershop5.skillbox.ru/

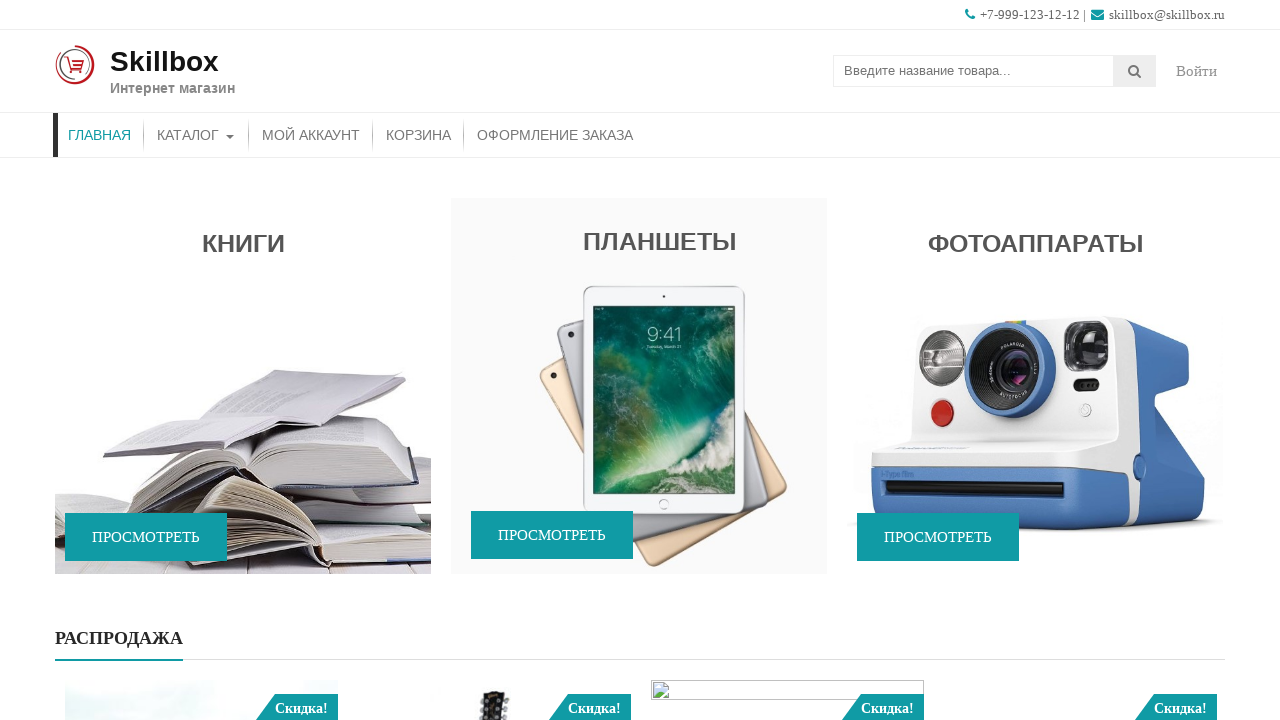

Clicked on tablet category promotional button at (552, 535) on (//span[@class='btn promo-link-btn'])[2]
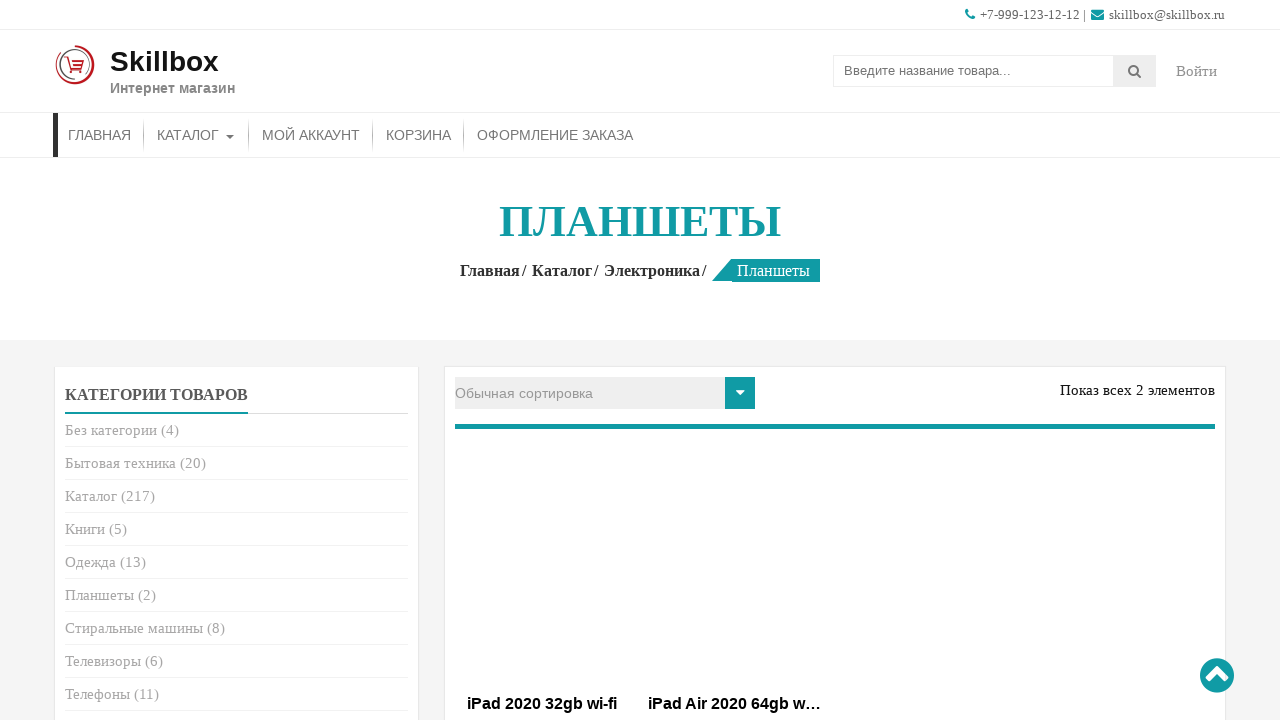

Navigated to catalog page - breadcrumb loaded
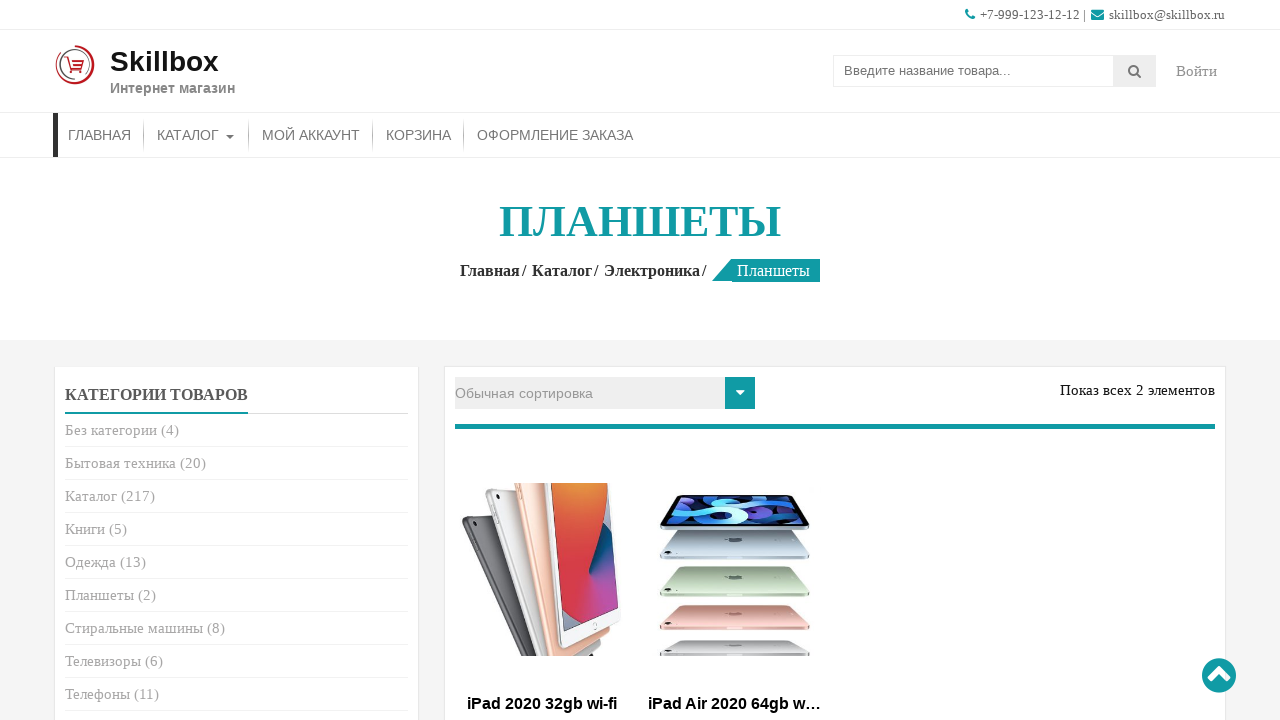

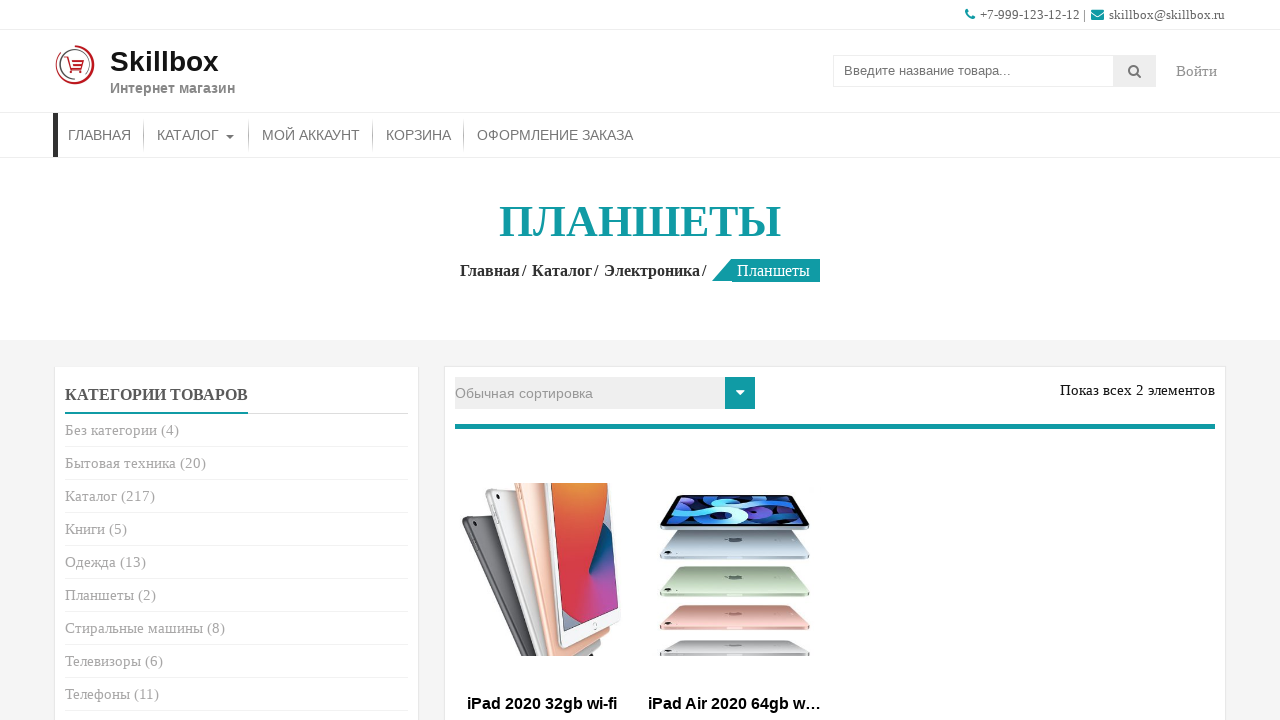